Tests the age form by entering a name and age, submitting the form, and verifying the result message

Starting URL: https://kristinek.github.io/site/examples/age

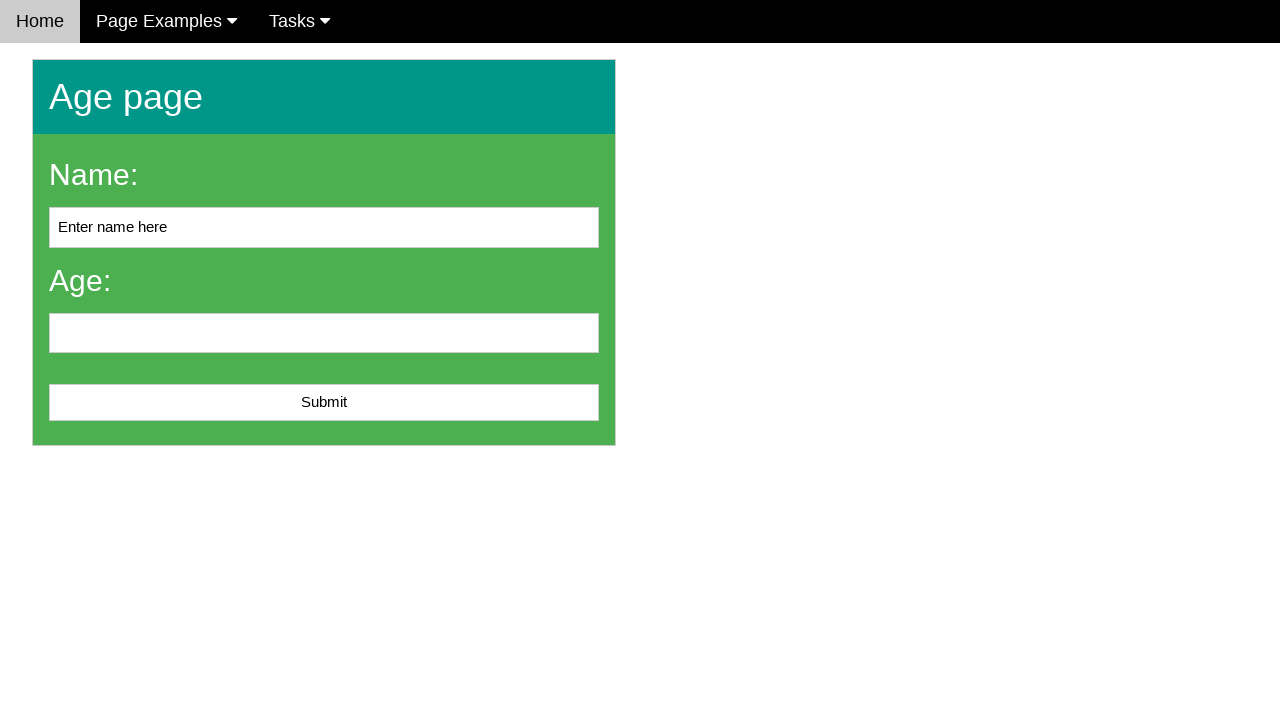

Cleared the name input field on #name
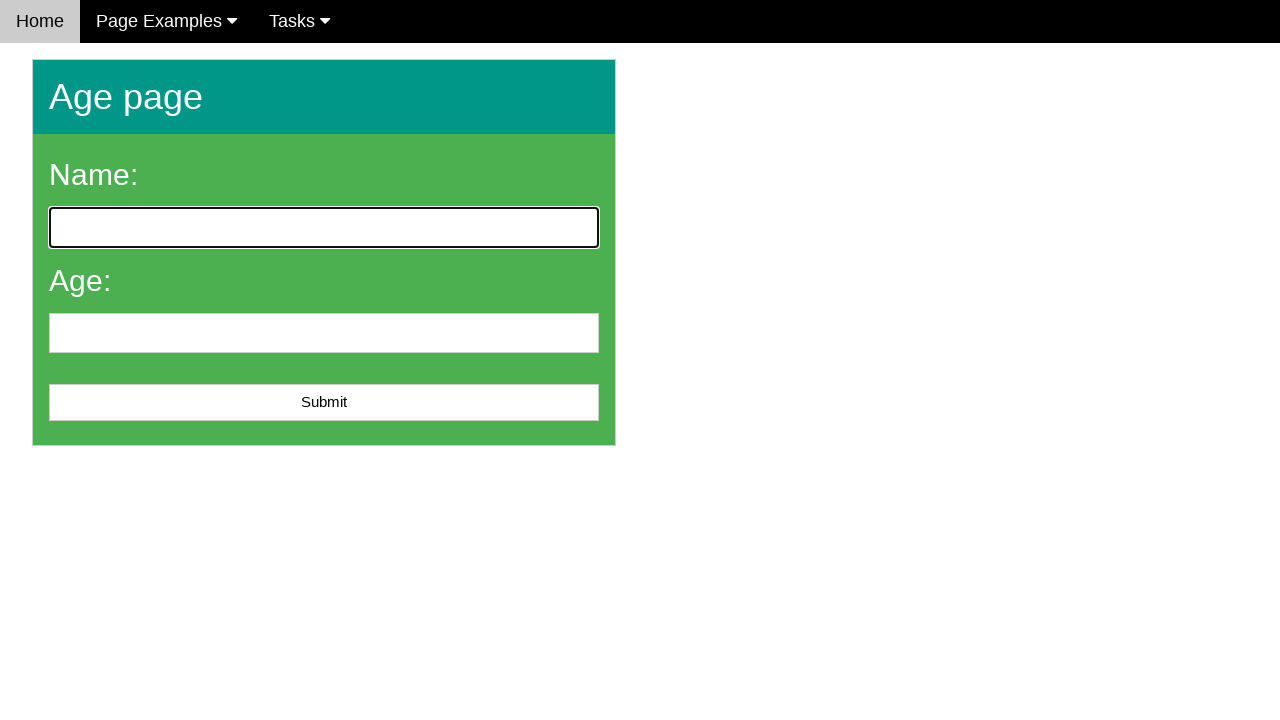

Filled name field with 'John Doe' on #name
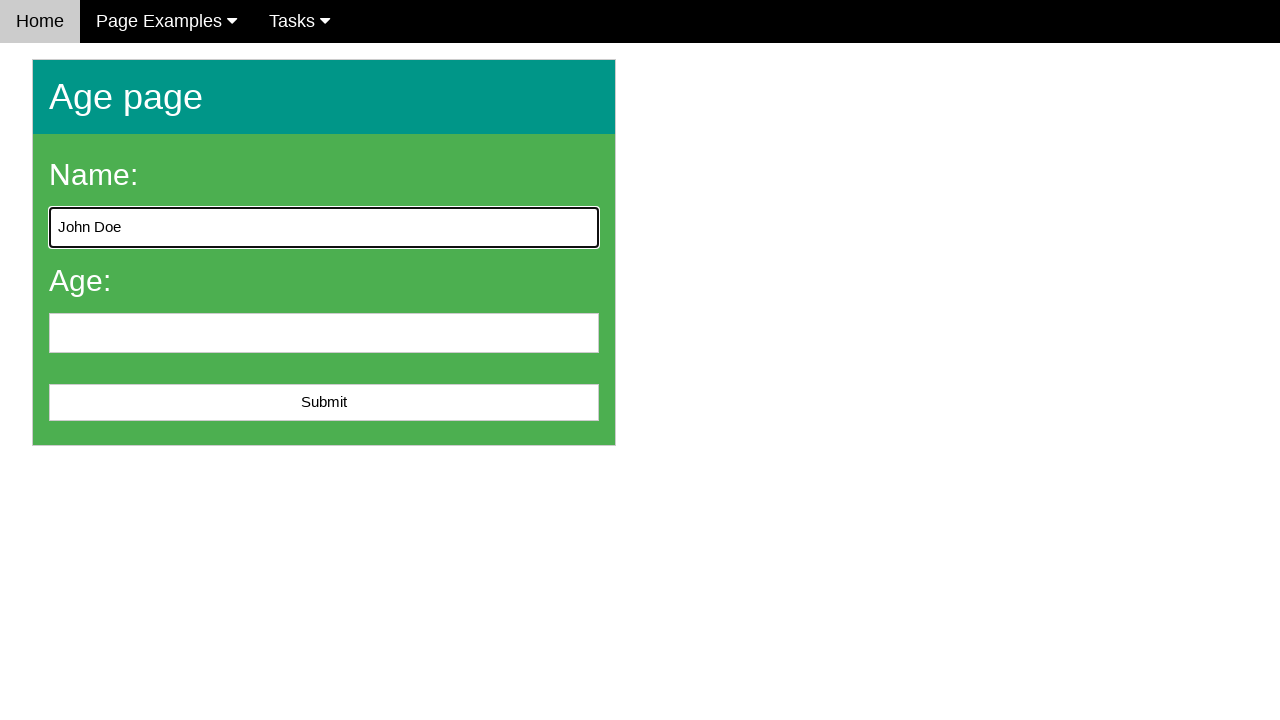

Filled age field with '25' on #age
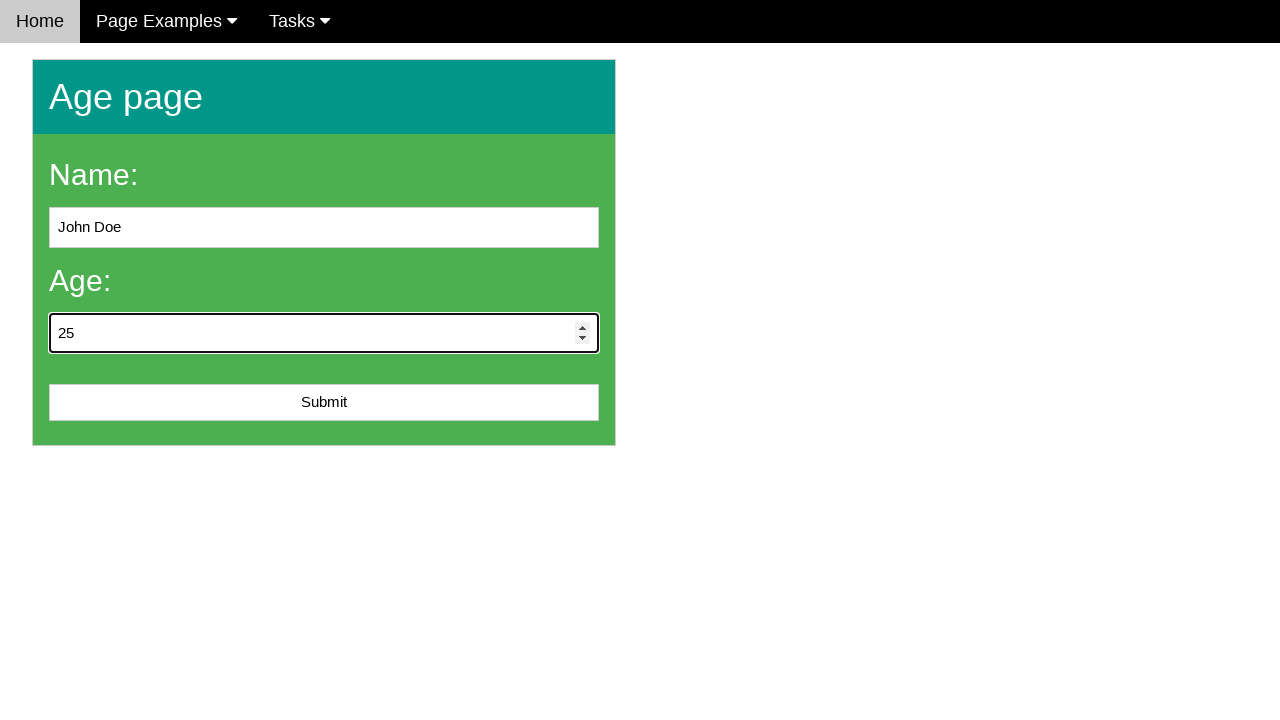

Clicked submit button to submit the form at (324, 403) on #submit
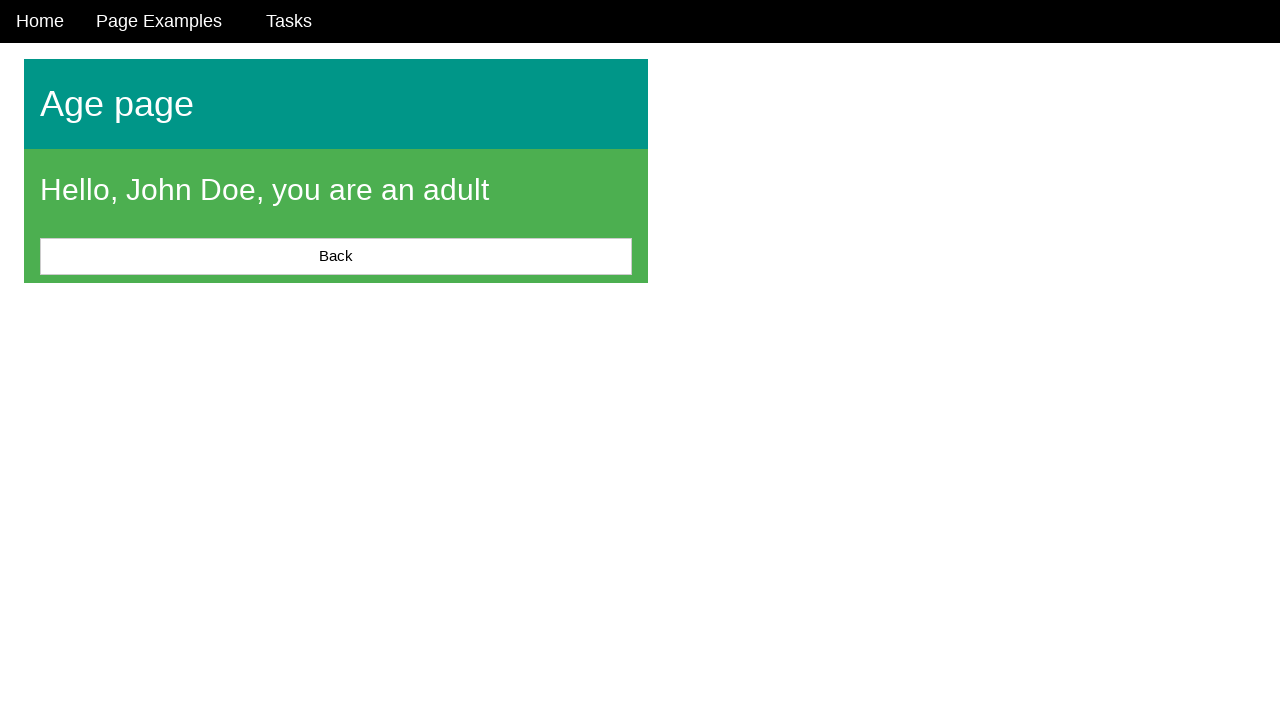

Result message appeared on page
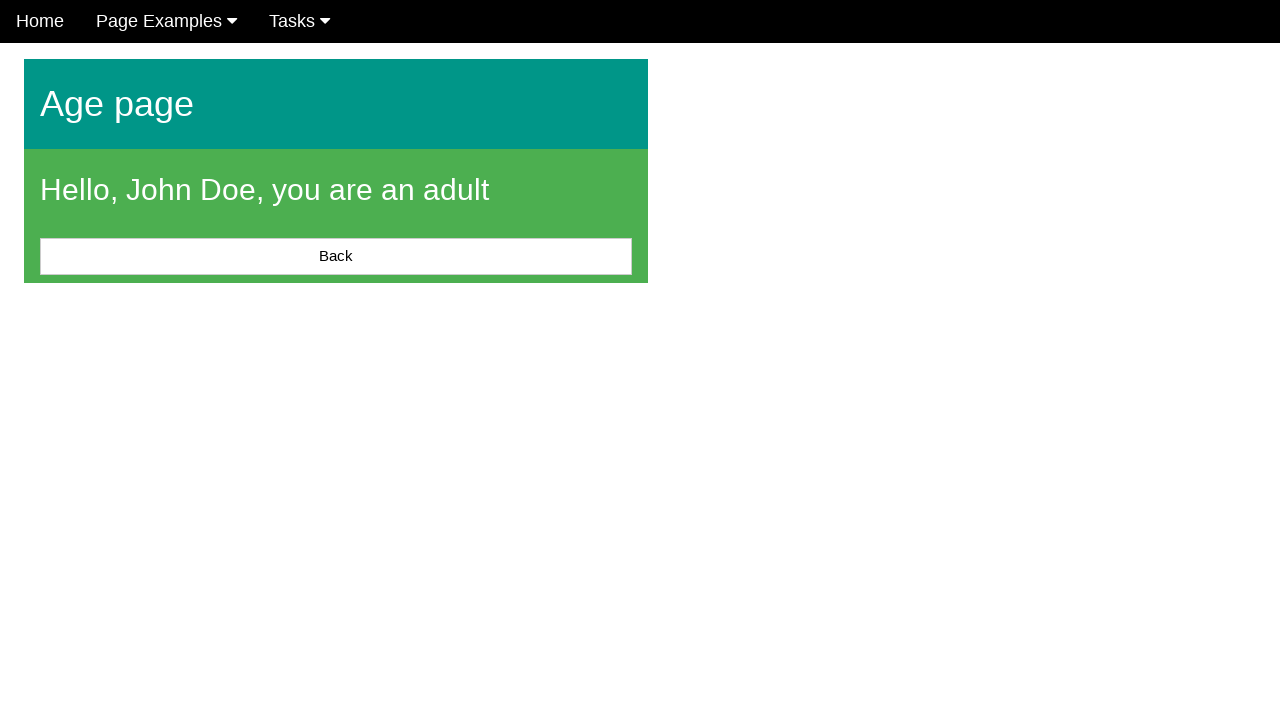

Retrieved result message text content
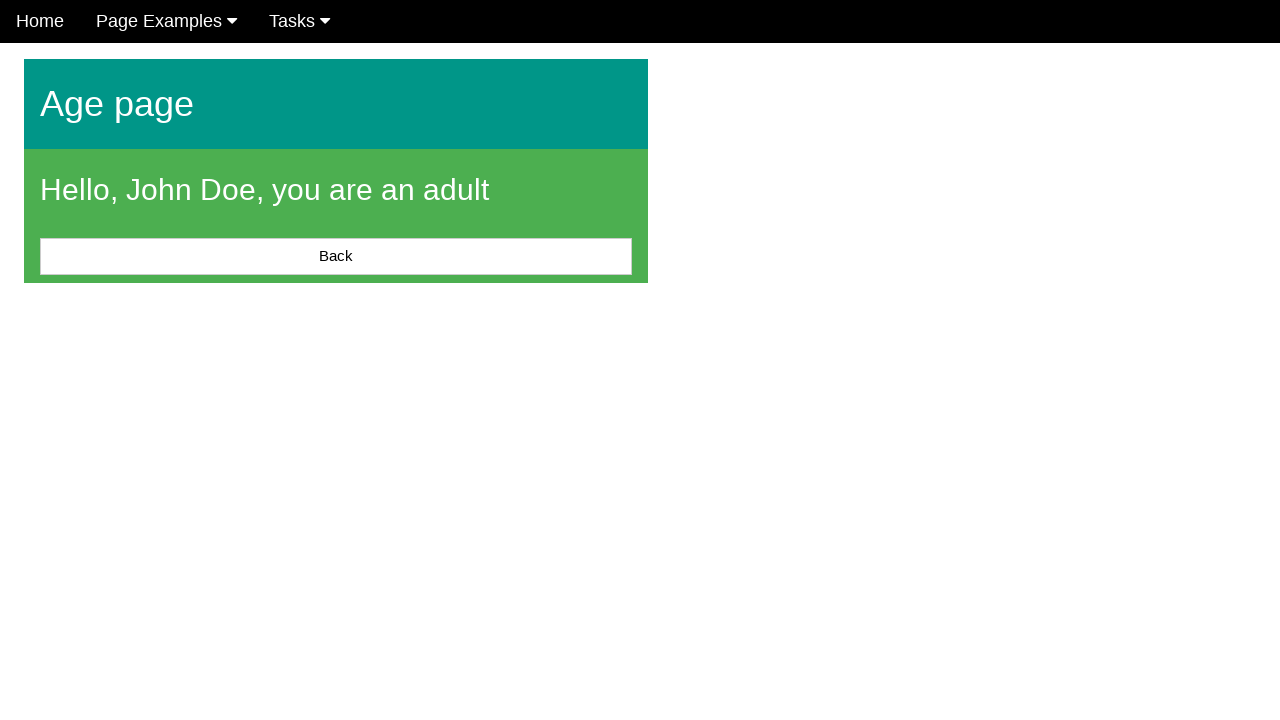

Verified result message is not empty
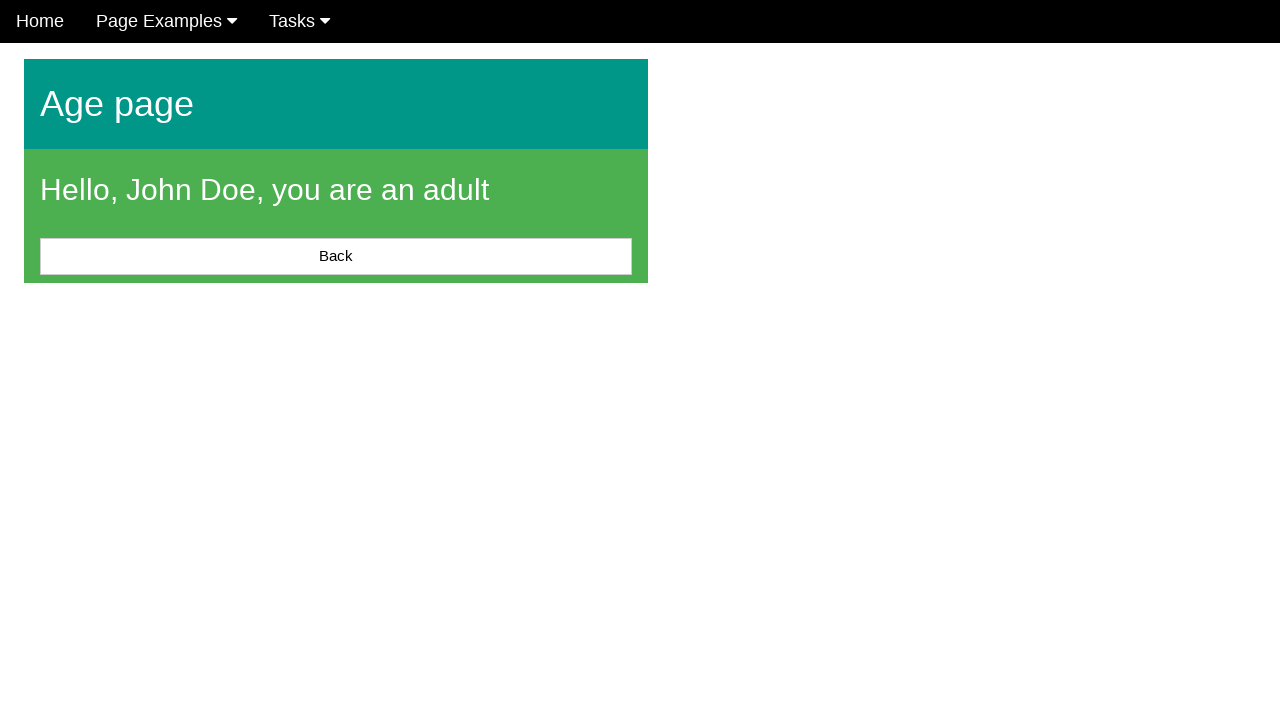

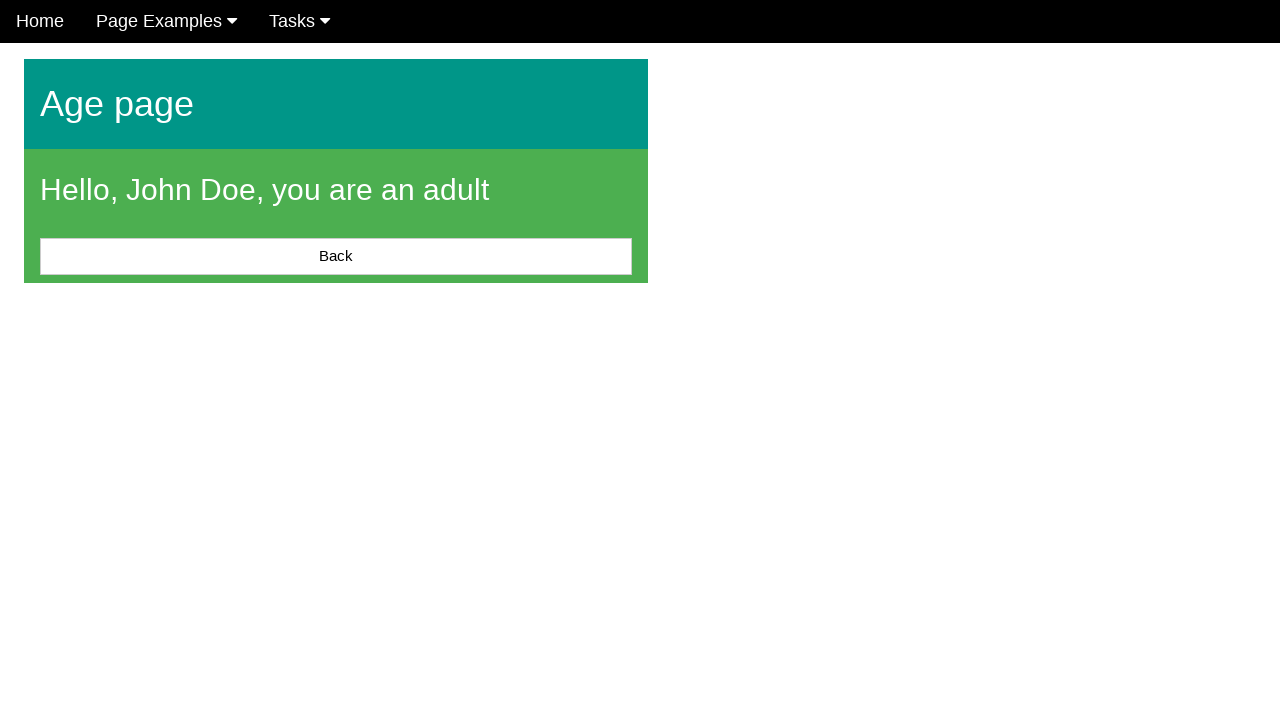